Tests checkbox interactions by clicking on checkboxes and verifying their type attribute

Starting URL: http://the-internet.herokuapp.com/checkboxes

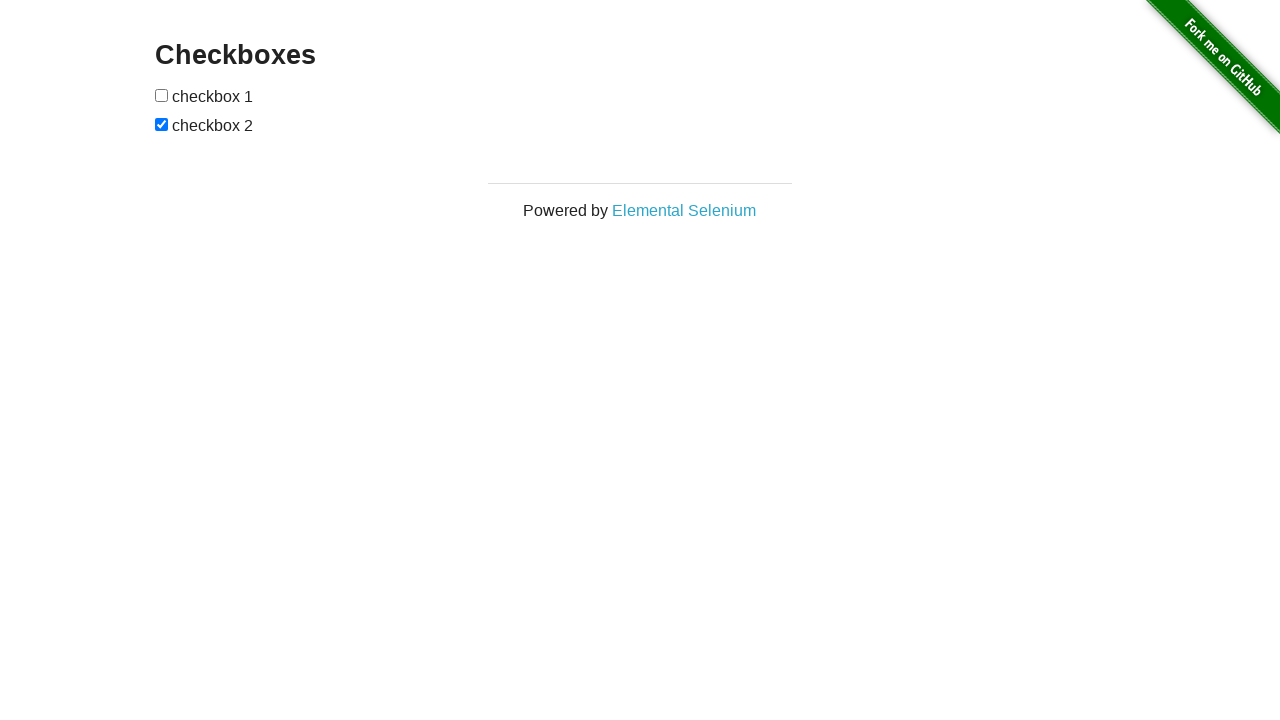

Located all checkbox elements on the page
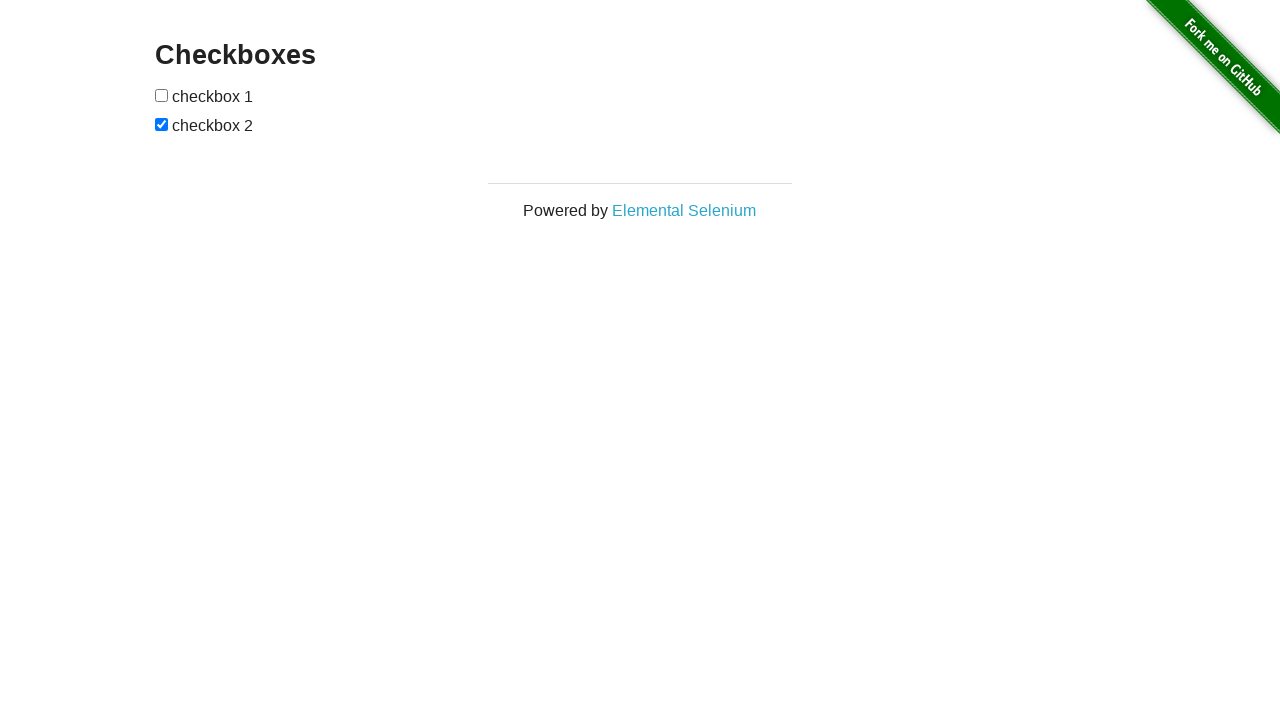

Clicked the first checkbox at (162, 95) on input[type=checkbox] >> nth=0
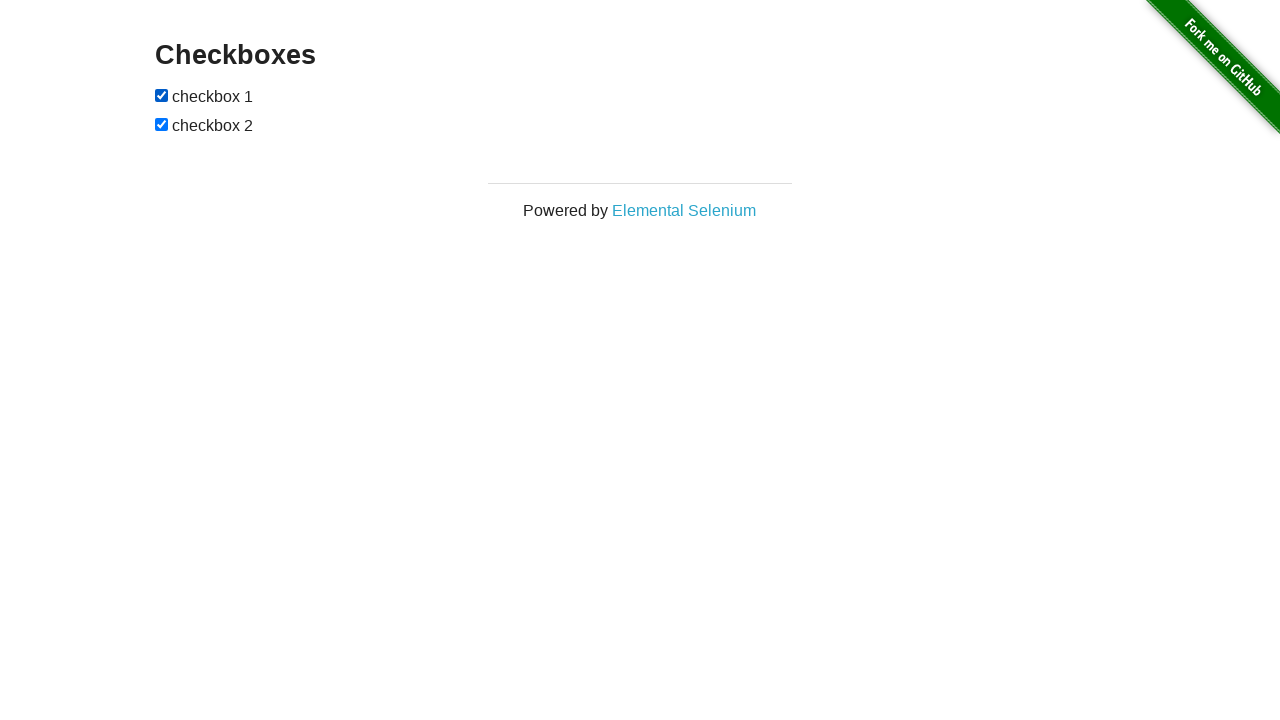

Retrieved total checkbox count: 2
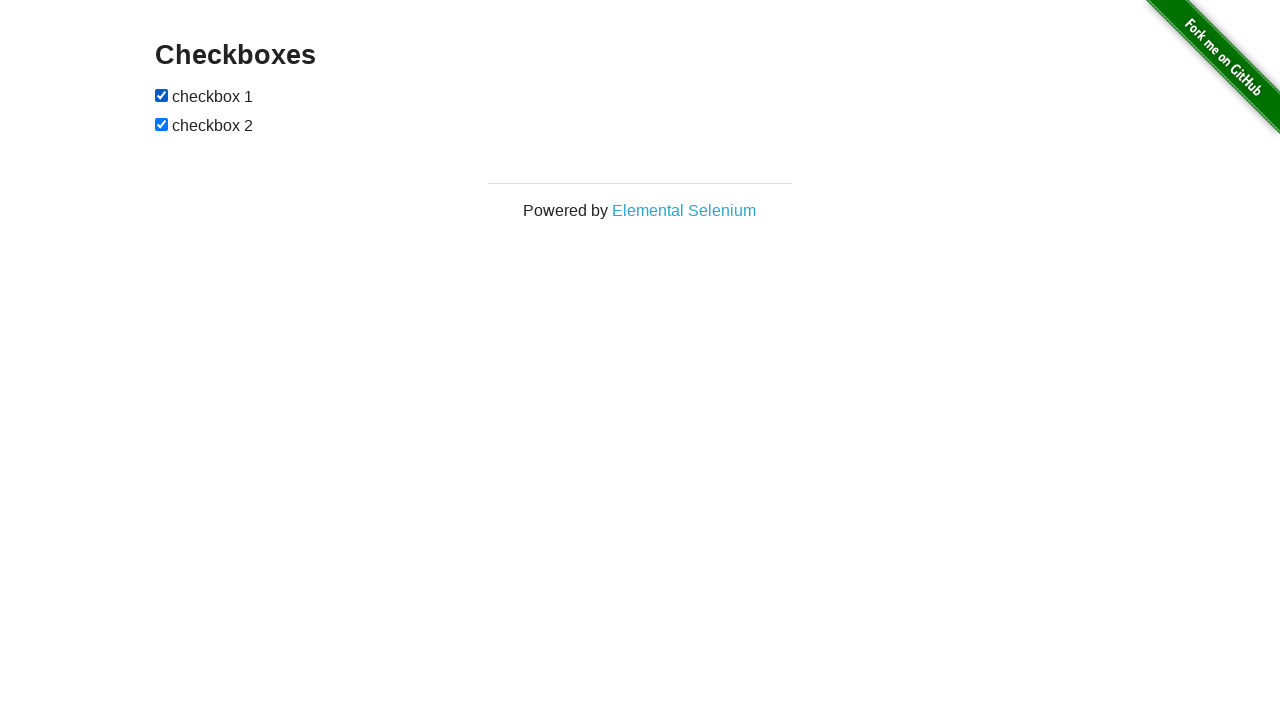

Verified checkbox 0 has correct type attribute
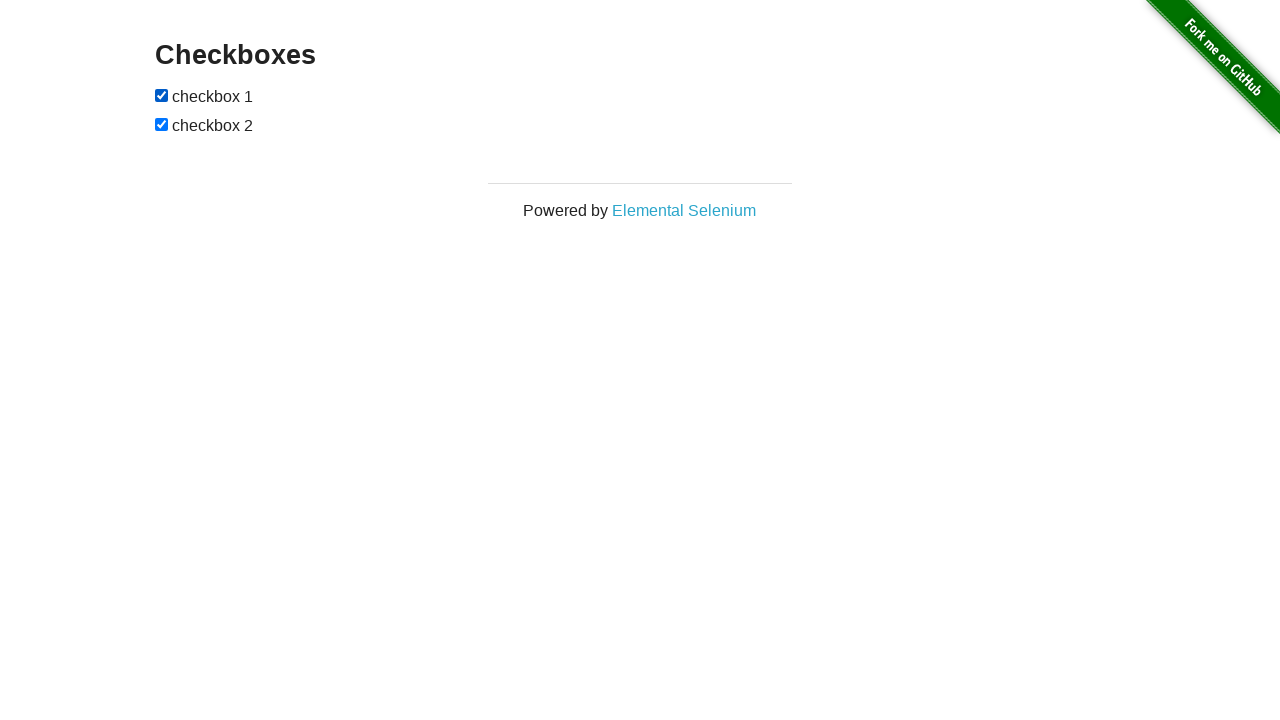

Verified checkbox 1 has correct type attribute
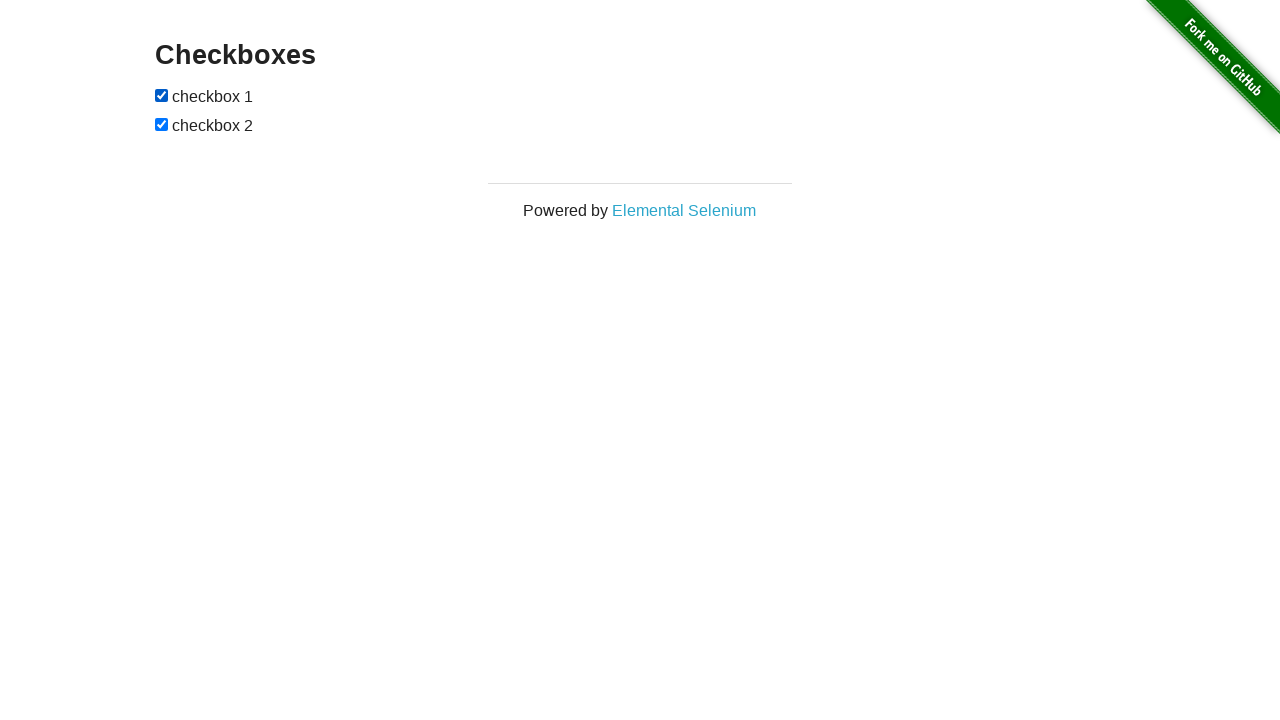

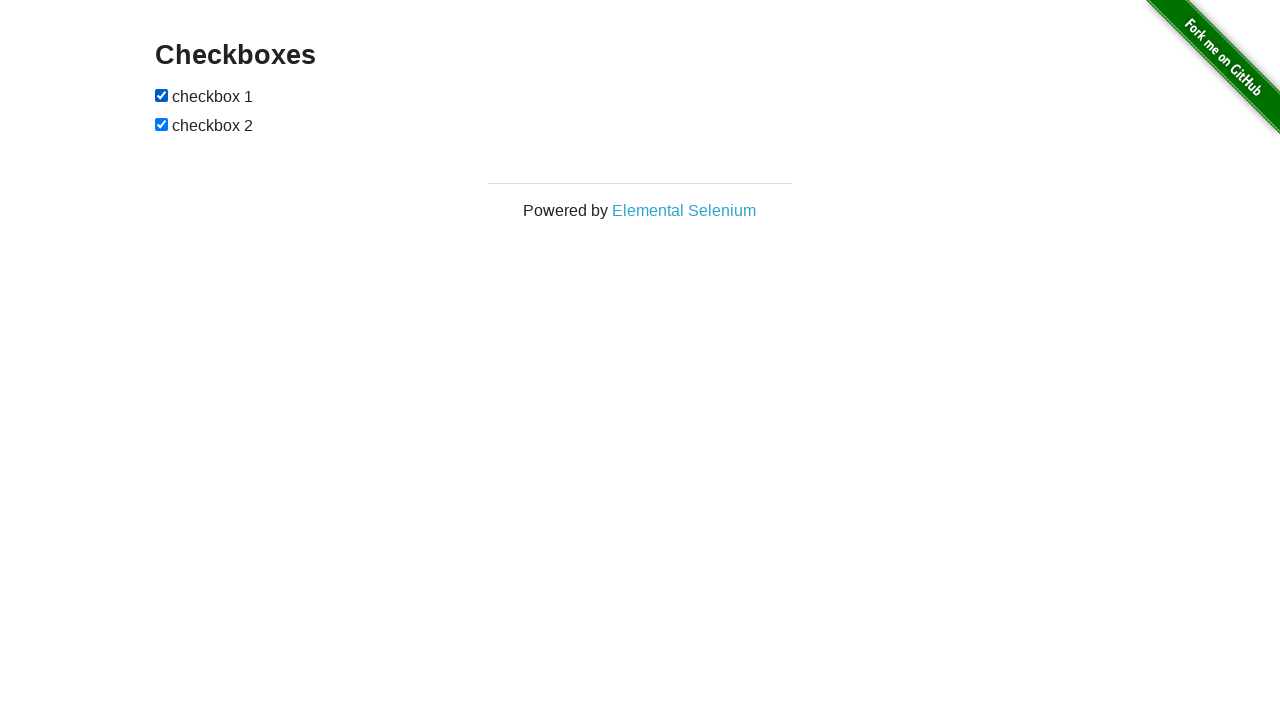